Tests confirm alert dismissal by clicking the confirm button and dismissing the dialog.

Starting URL: https://demoqa.com/alerts

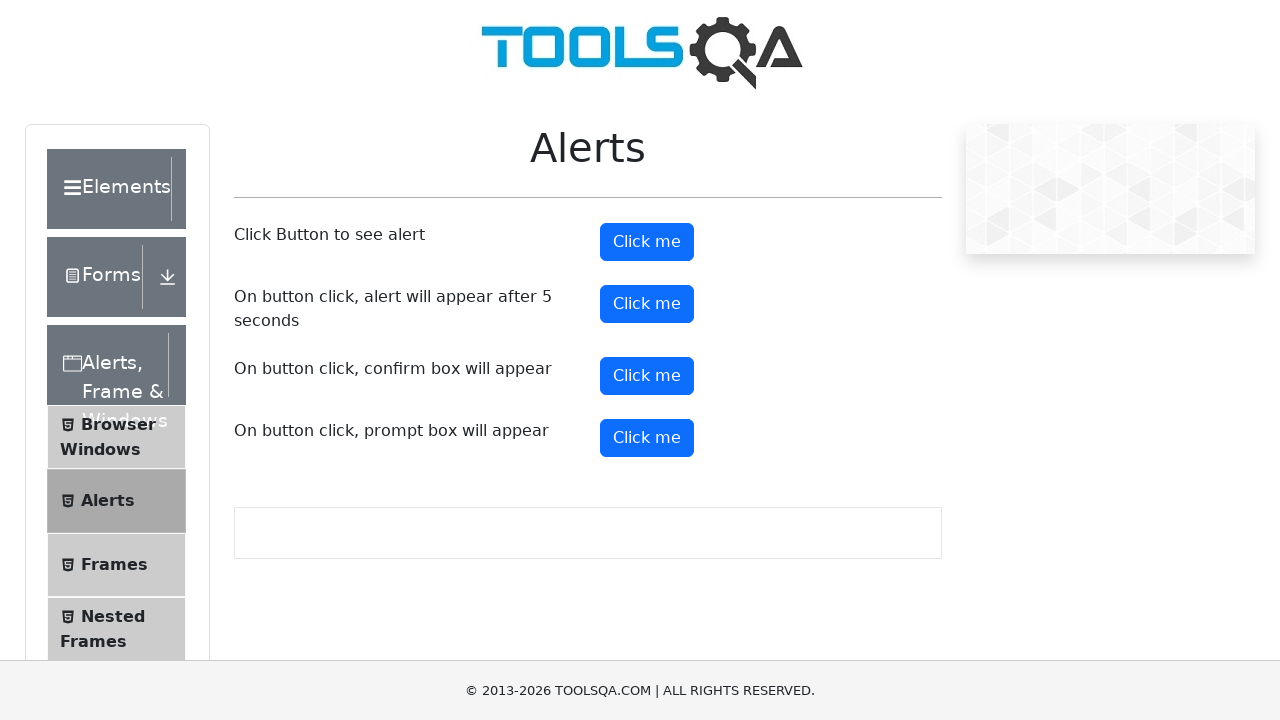

Set up dialog handler to dismiss alerts
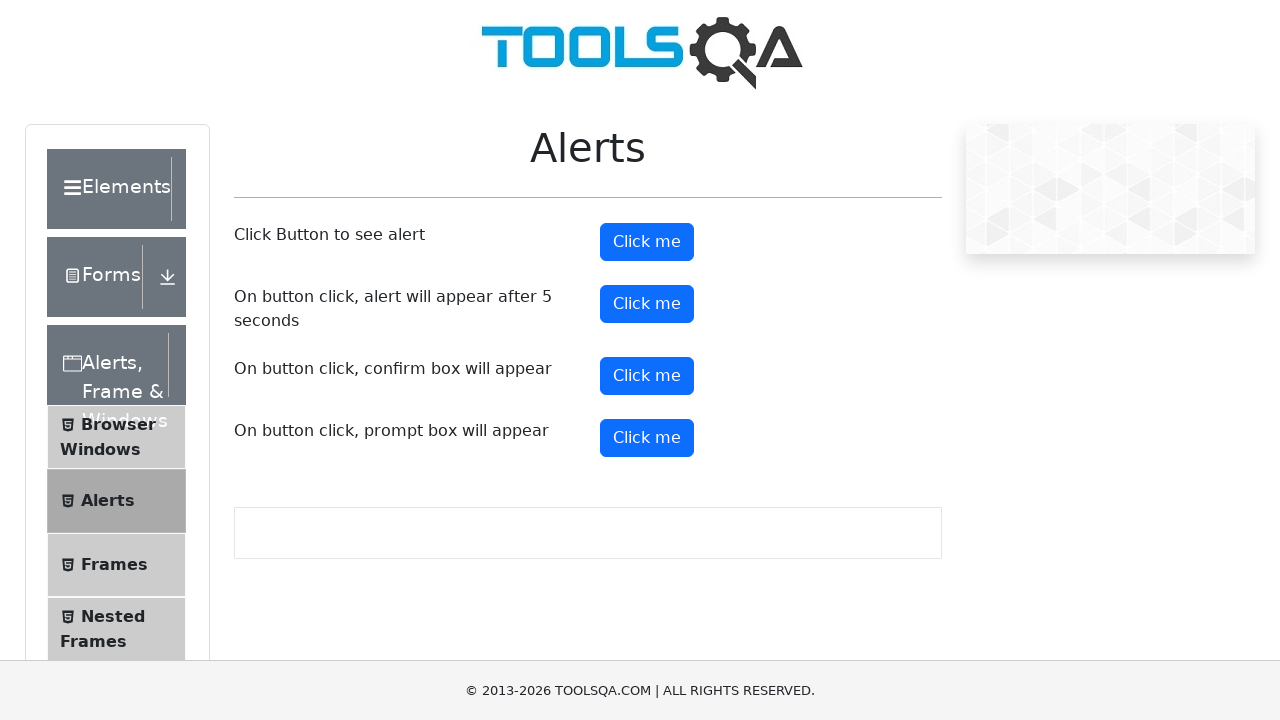

Clicked the confirm button to trigger alert at (647, 376) on #confirmButton
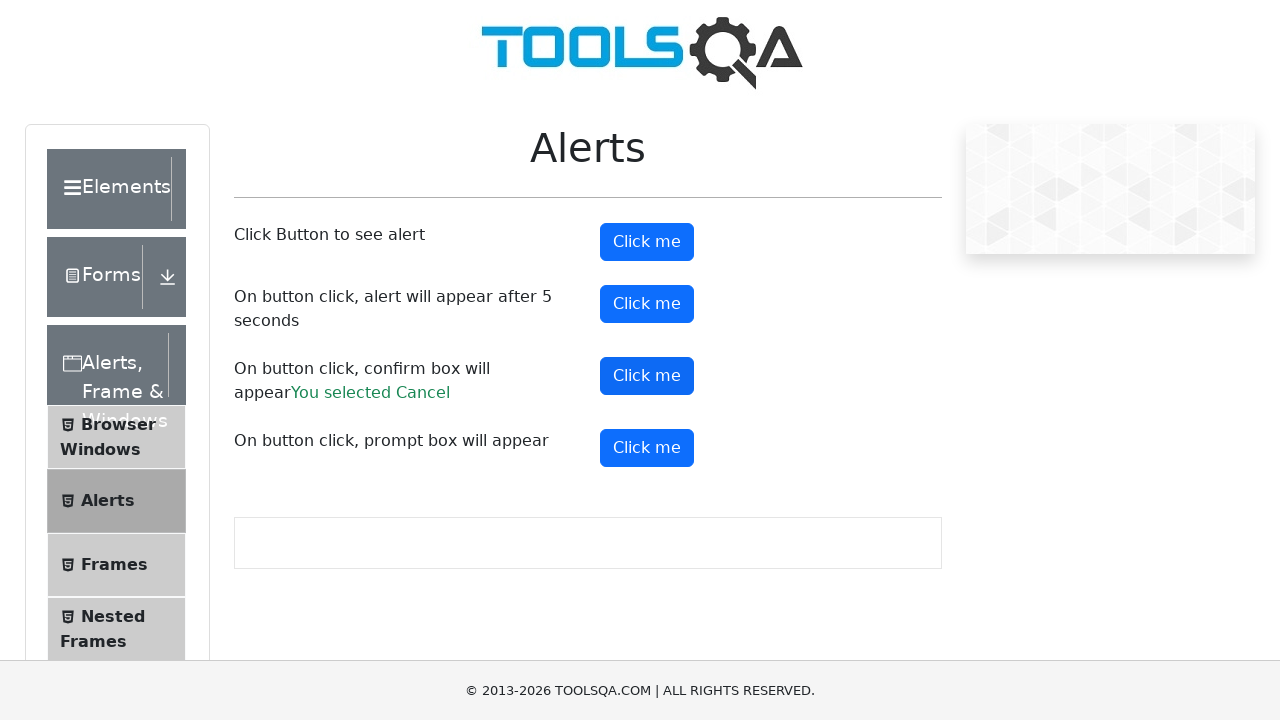

Waited 1000ms for alert dismissal to complete
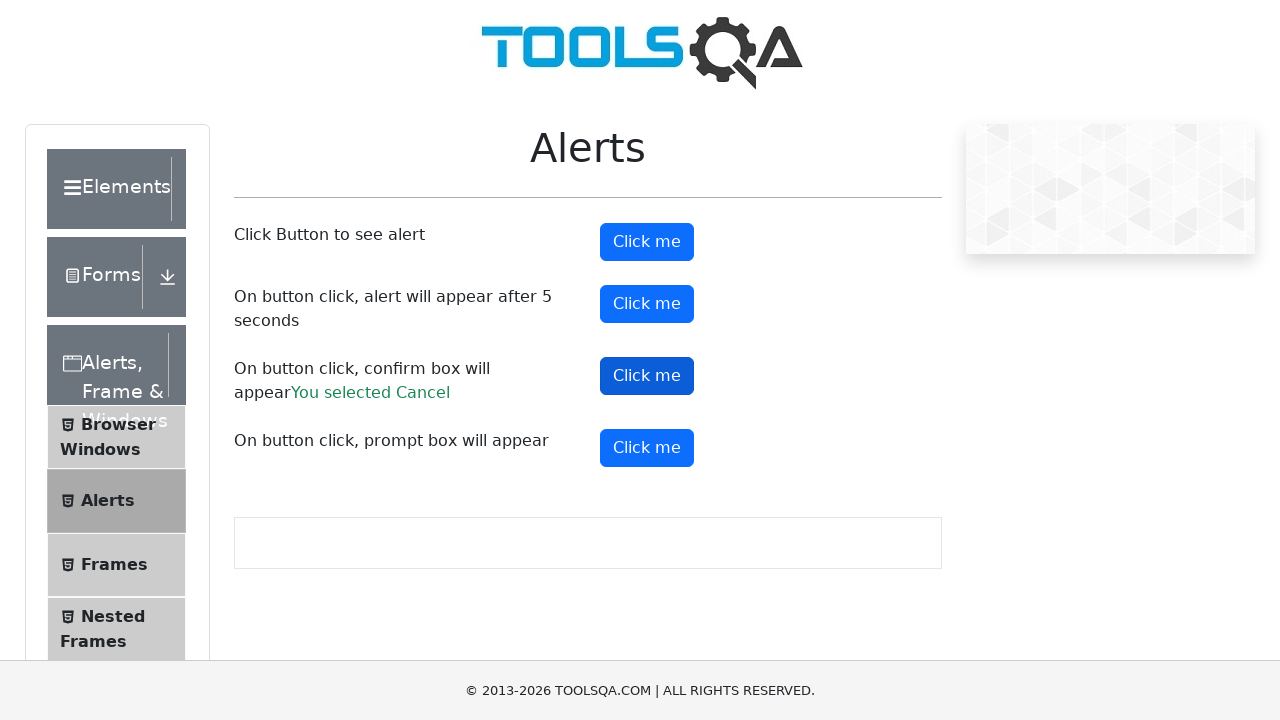

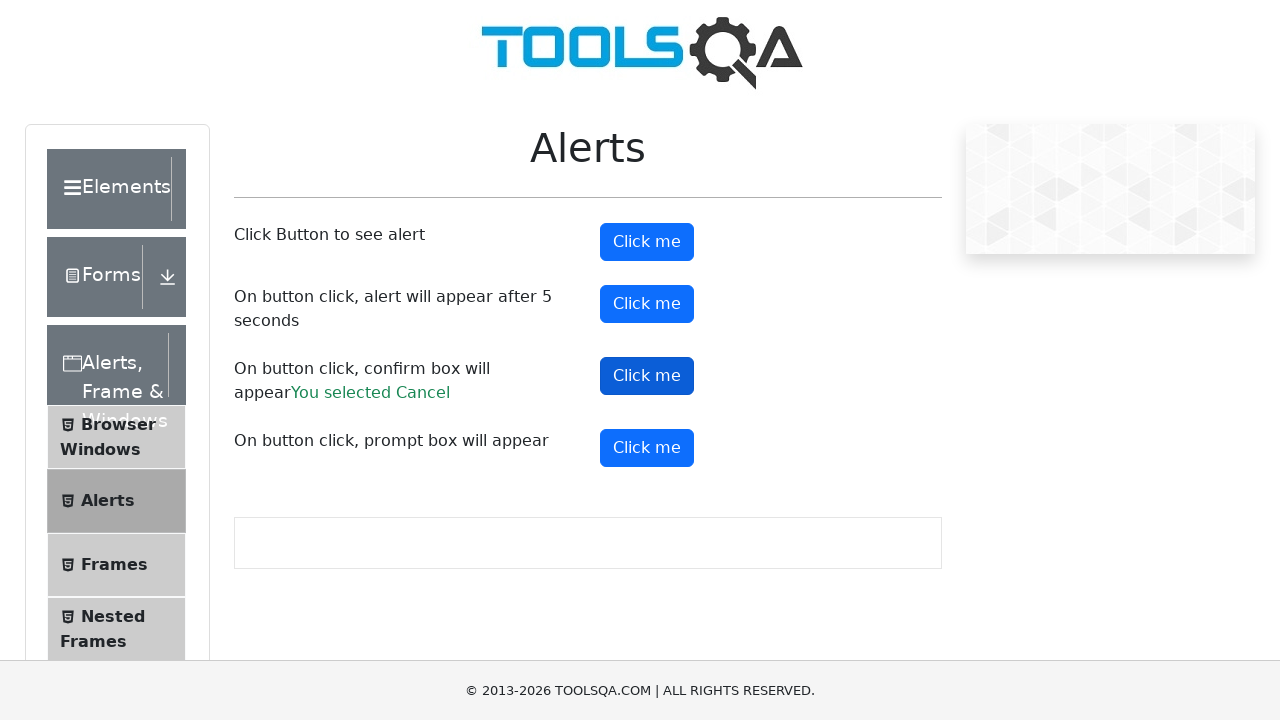